Tests that form elements (email textbox, education textarea, and under 18 radio button) are displayed and can receive input

Starting URL: https://automationfc.github.io/basic-form/index.html

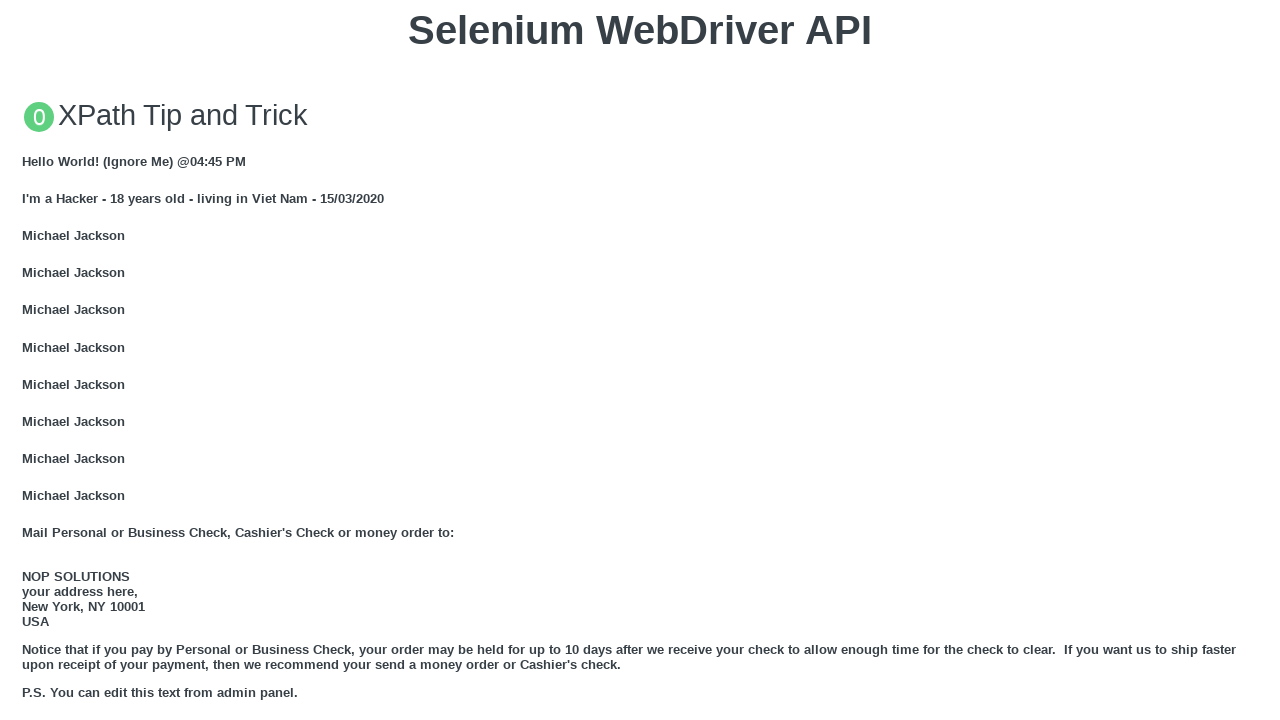

Email textbox is visible and filled with 'Automation FC' on #mail
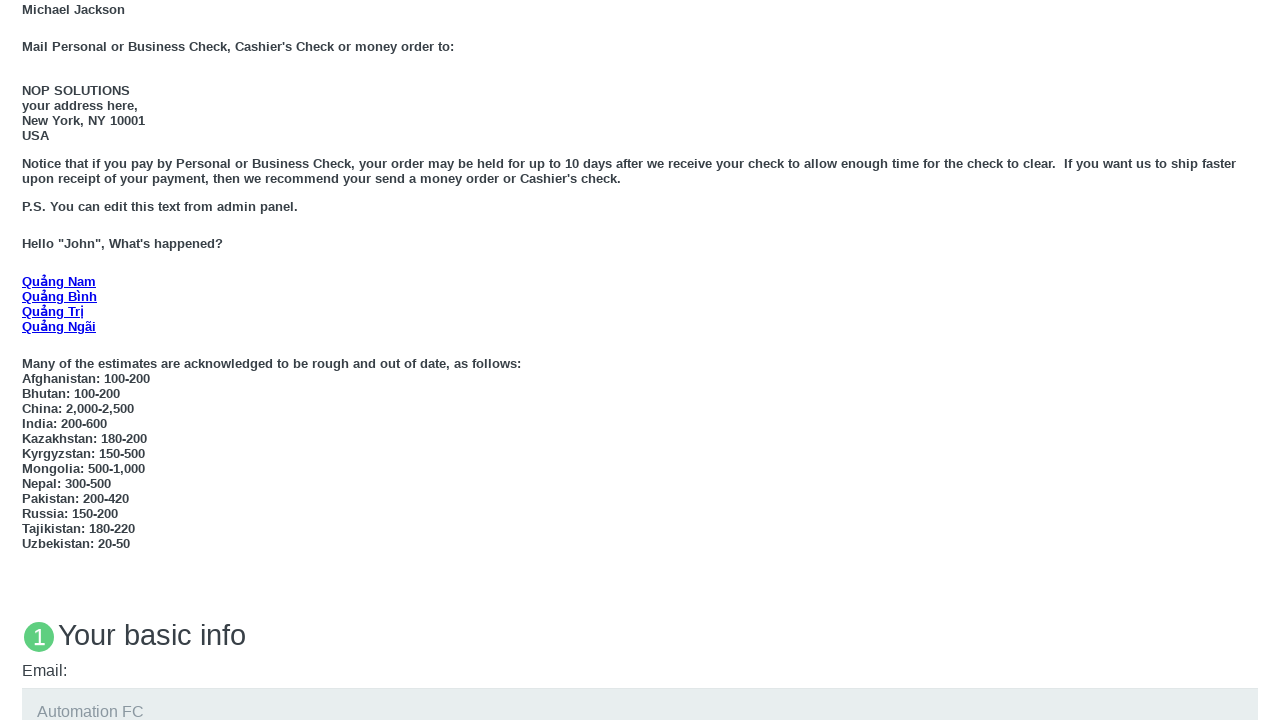

Education textarea is visible and filled with 'Automation FC' on #edu
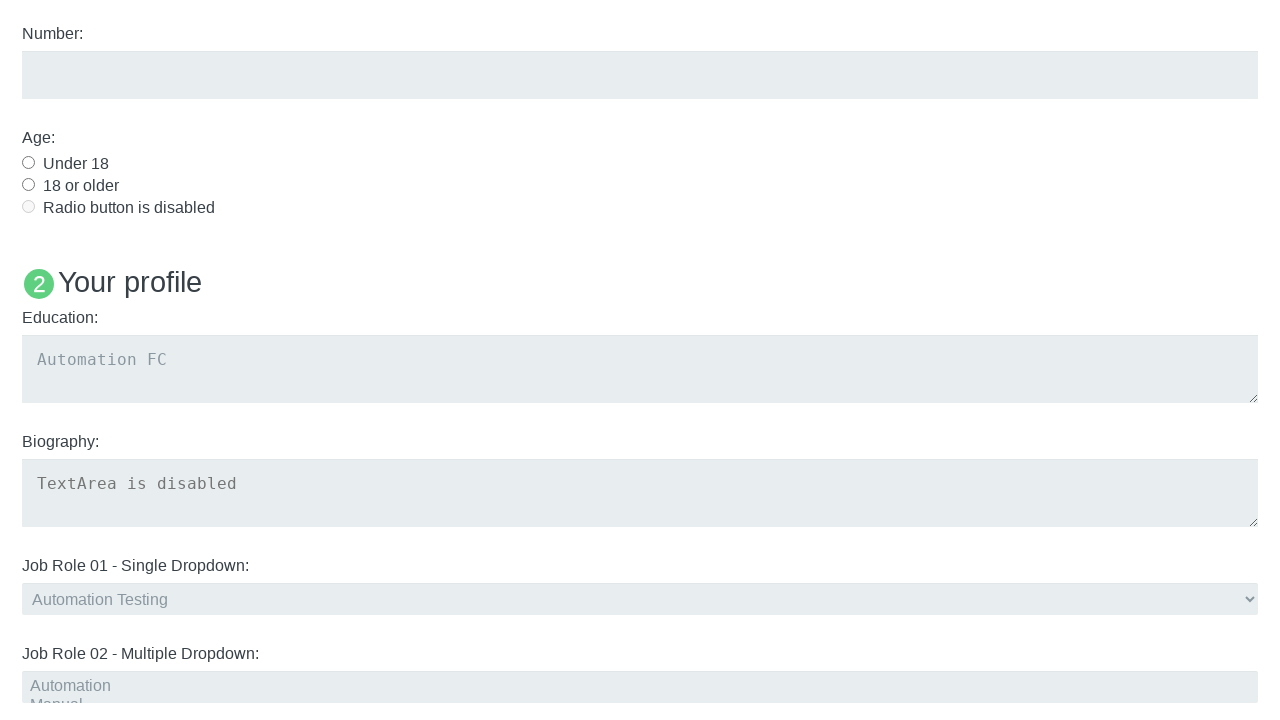

Under 18 radio button is visible and clicked at (28, 162) on #under_18
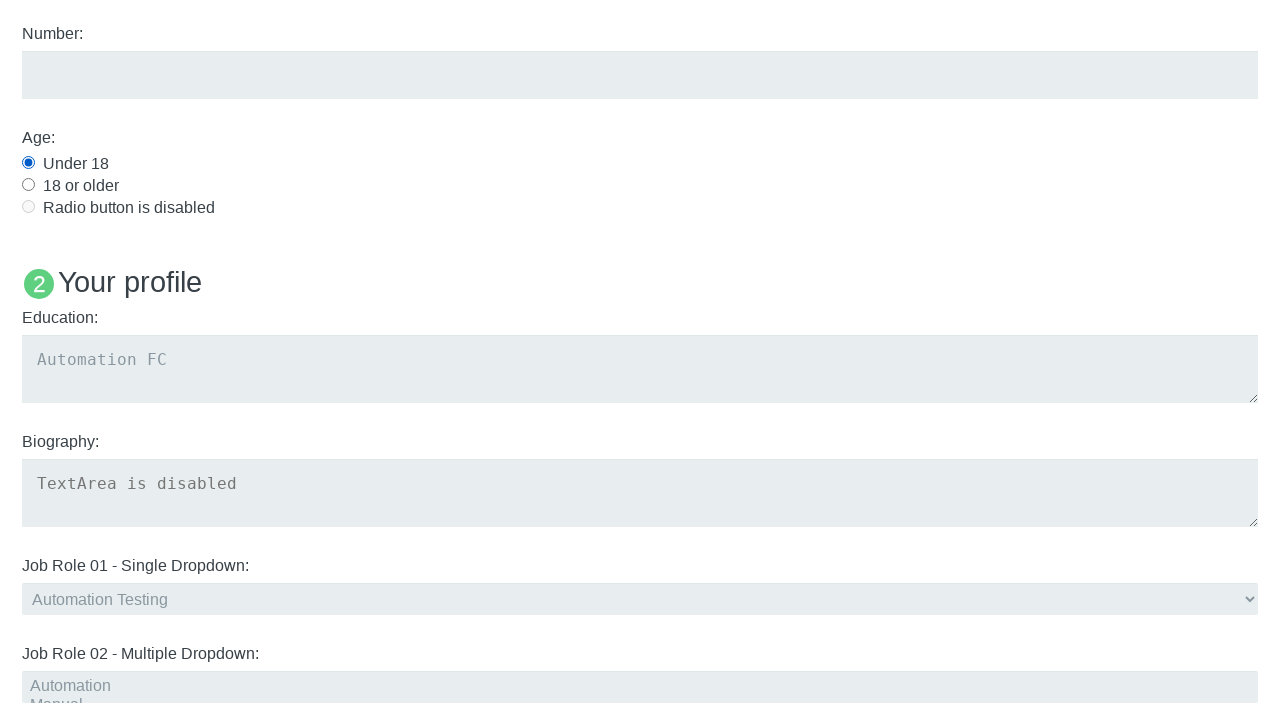

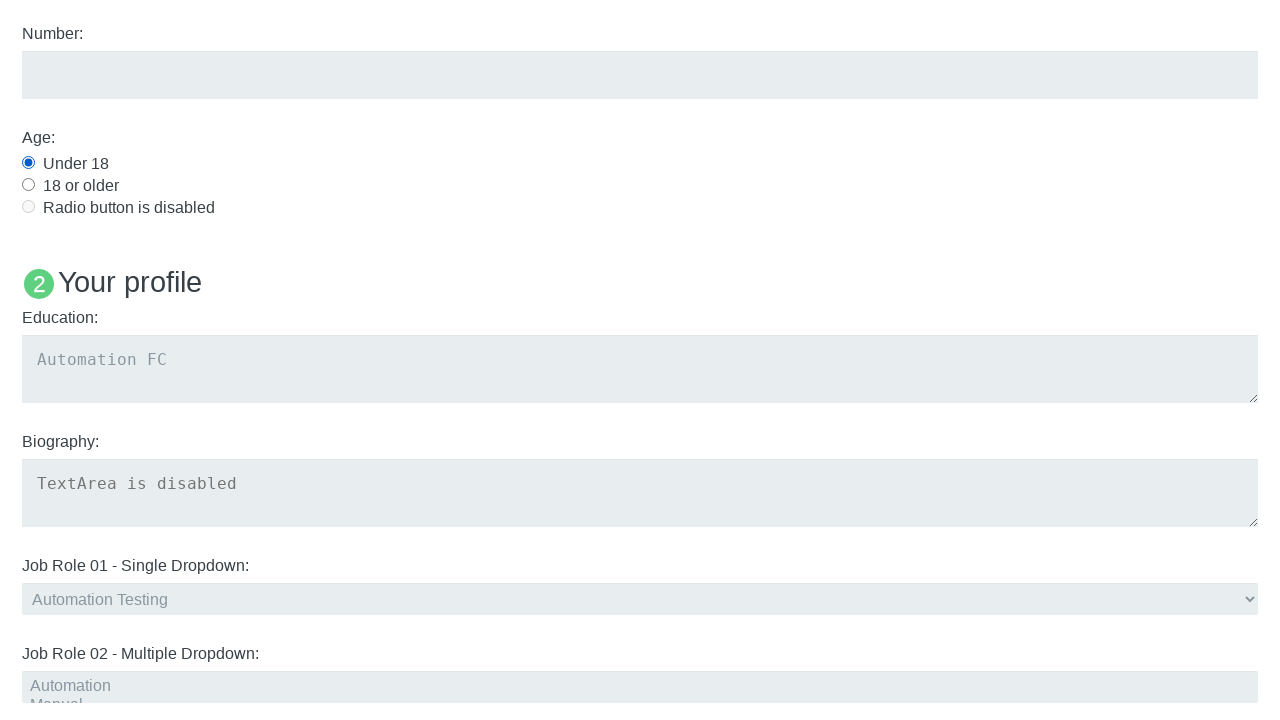